Navigates to DemoQA select menu page and interacts with a React select input field by typing a value

Starting URL: https://demoqa.com/select-menu

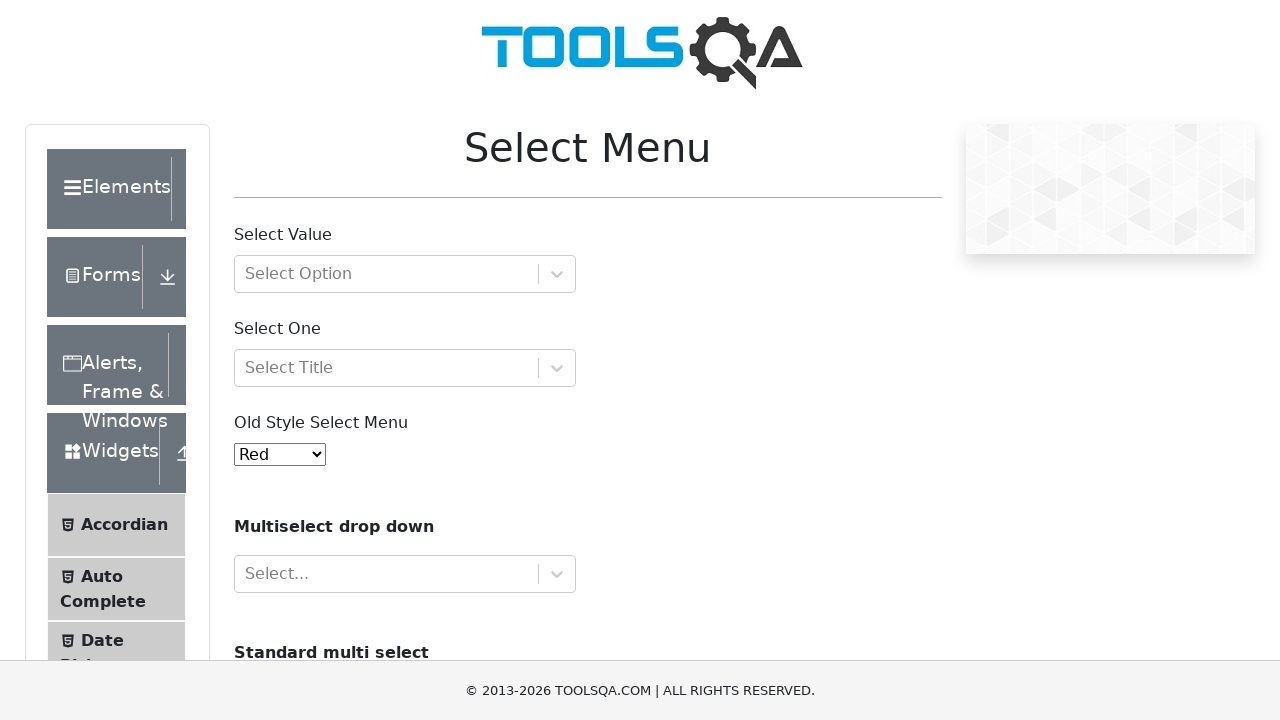

Navigated to DemoQA select menu page
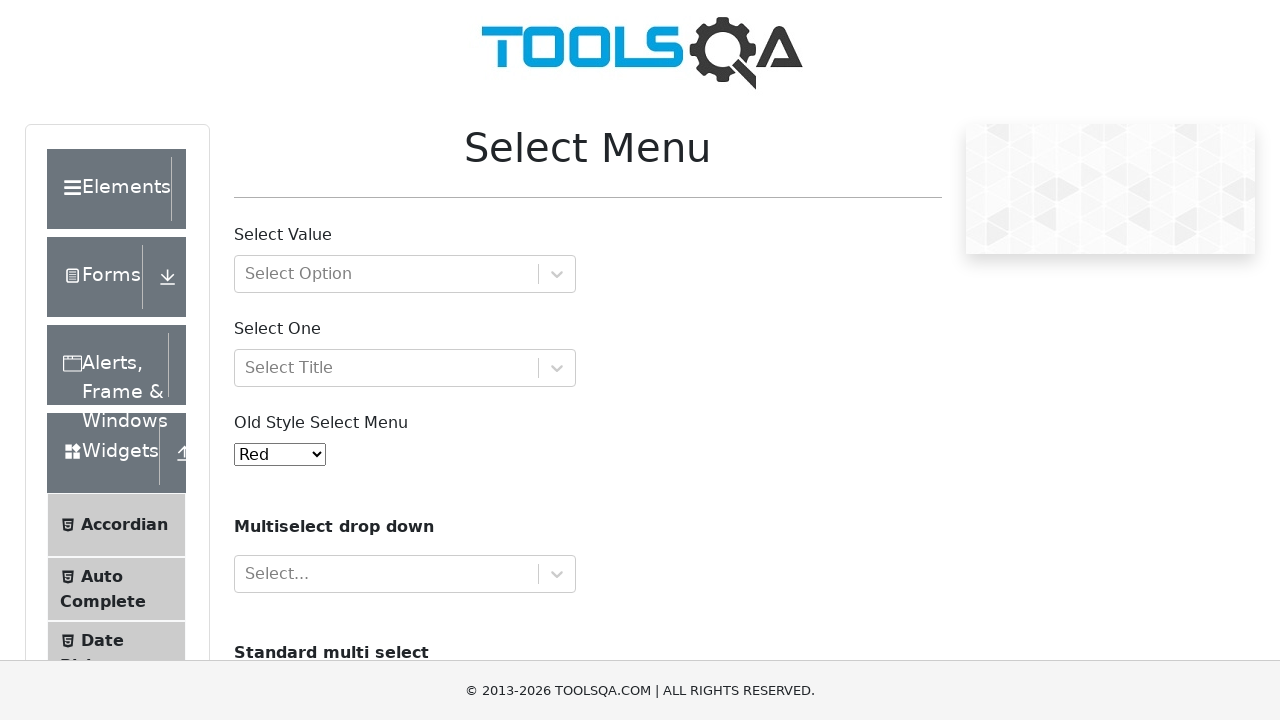

Filled React select input field with 'Green' on #react-select-2-input
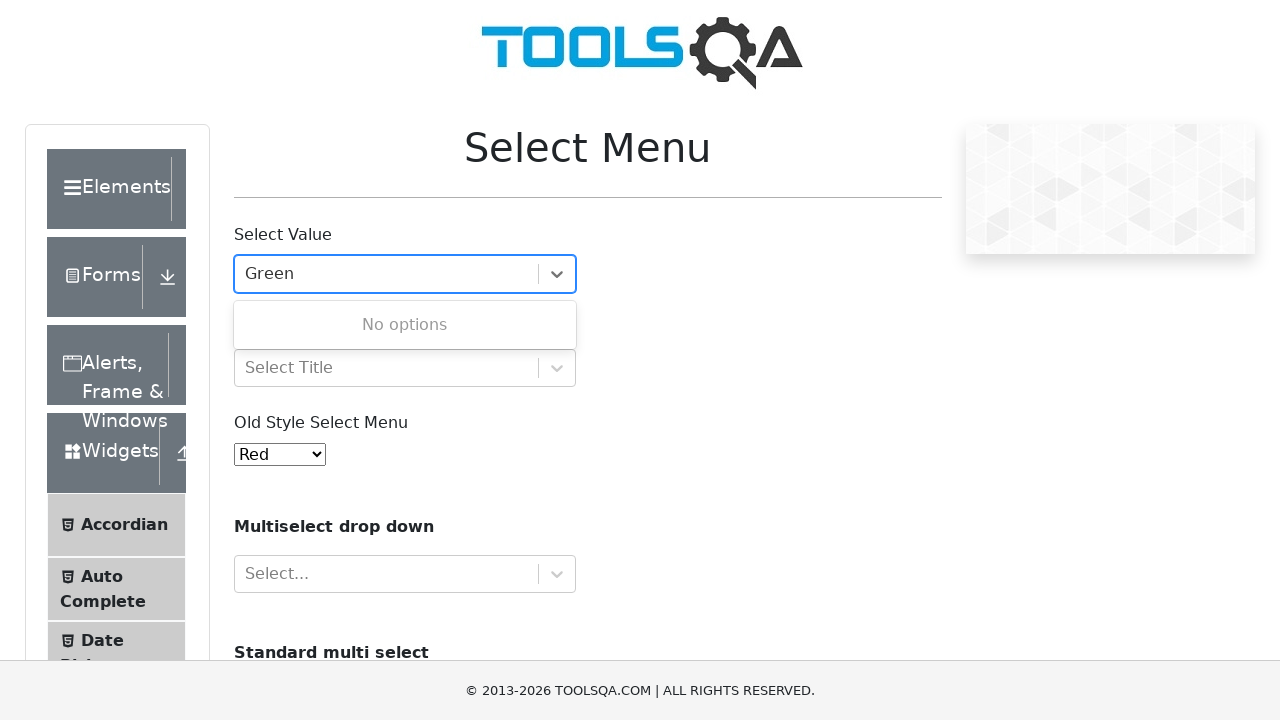

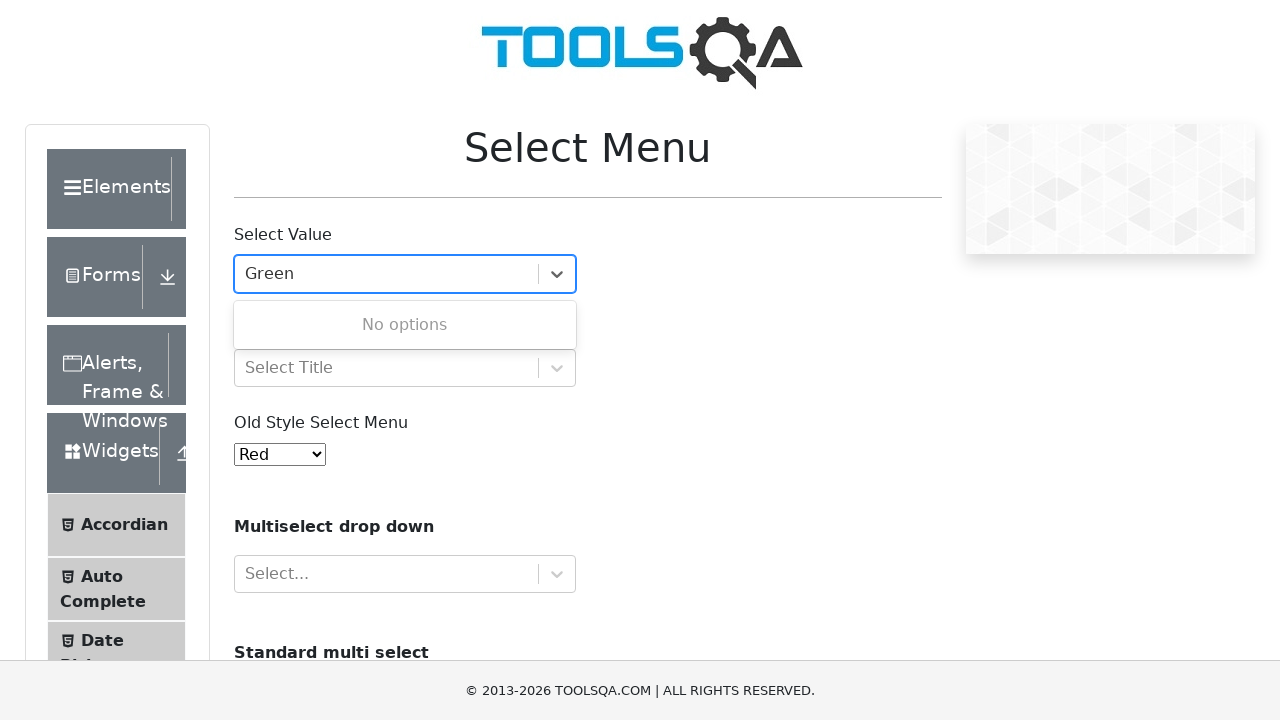